Tests Python.org search feature by searching for "pycon" and verifying that search results are displayed on the results page.

Starting URL: https://www.python.org

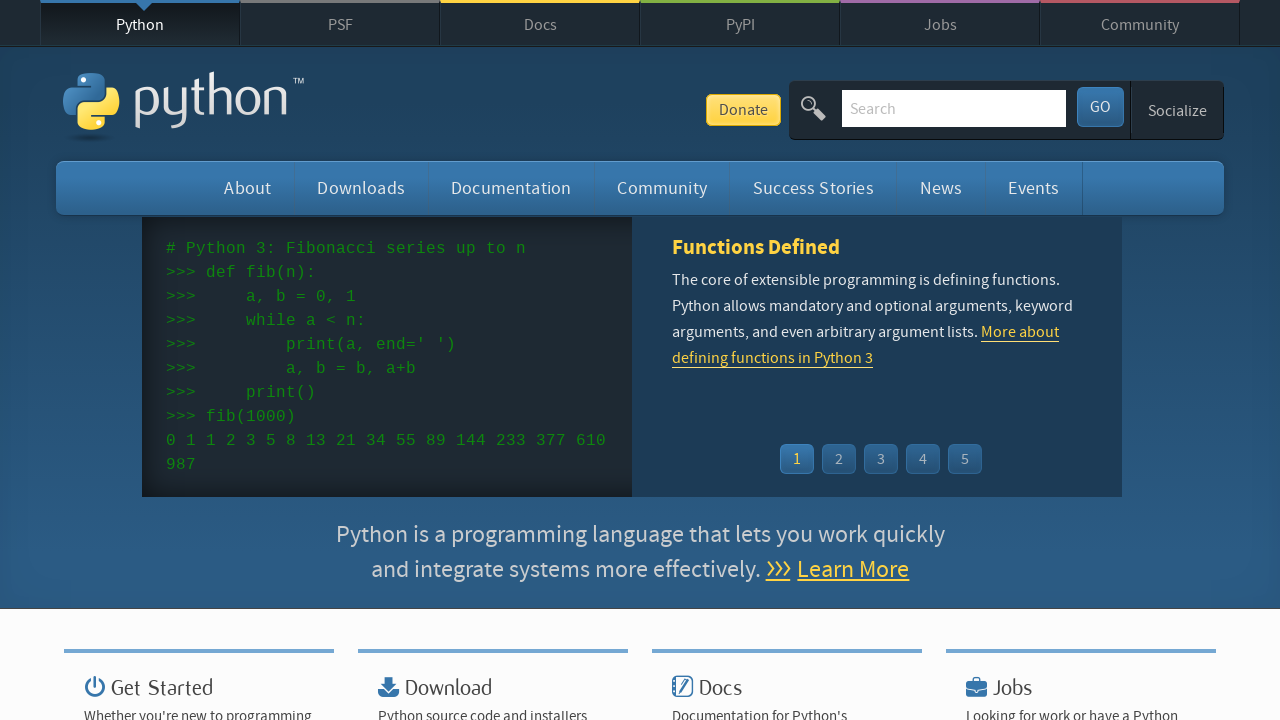

Verified page title contains 'Python'
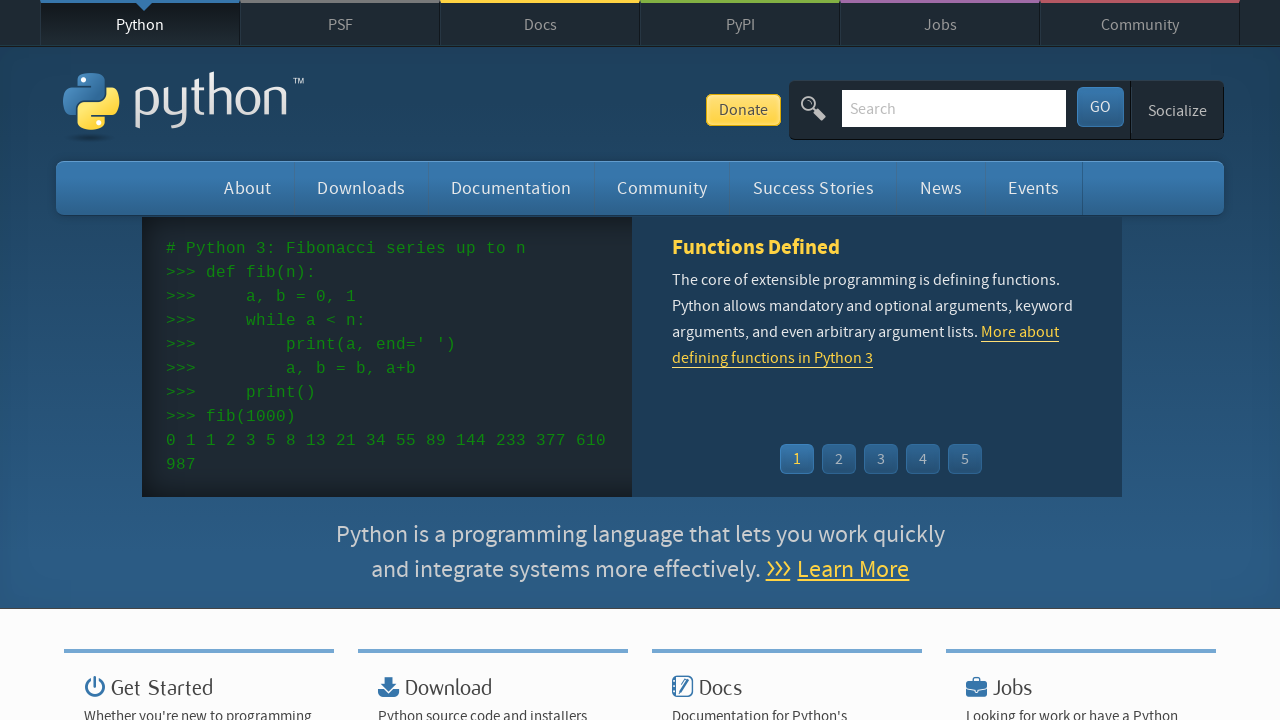

Filled search field with 'pycon' on input[name='q']
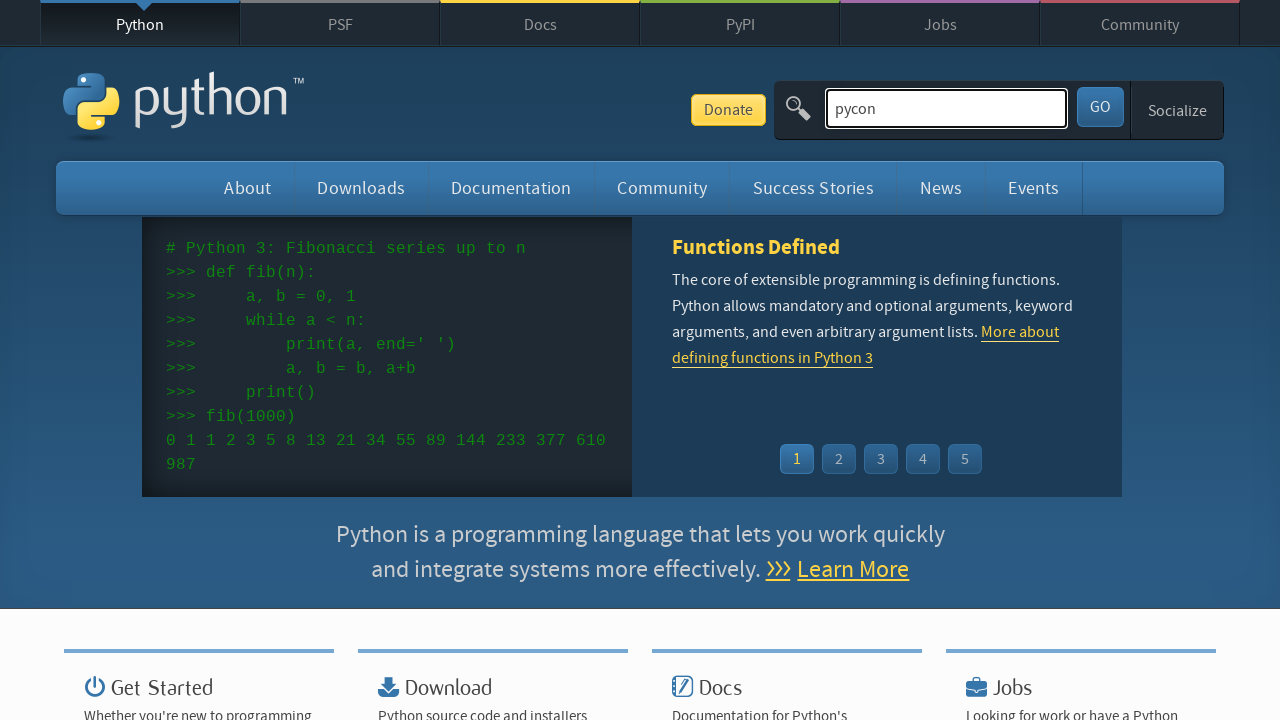

Clicked submit button to search for 'pycon' at (1100, 107) on button[type='submit']
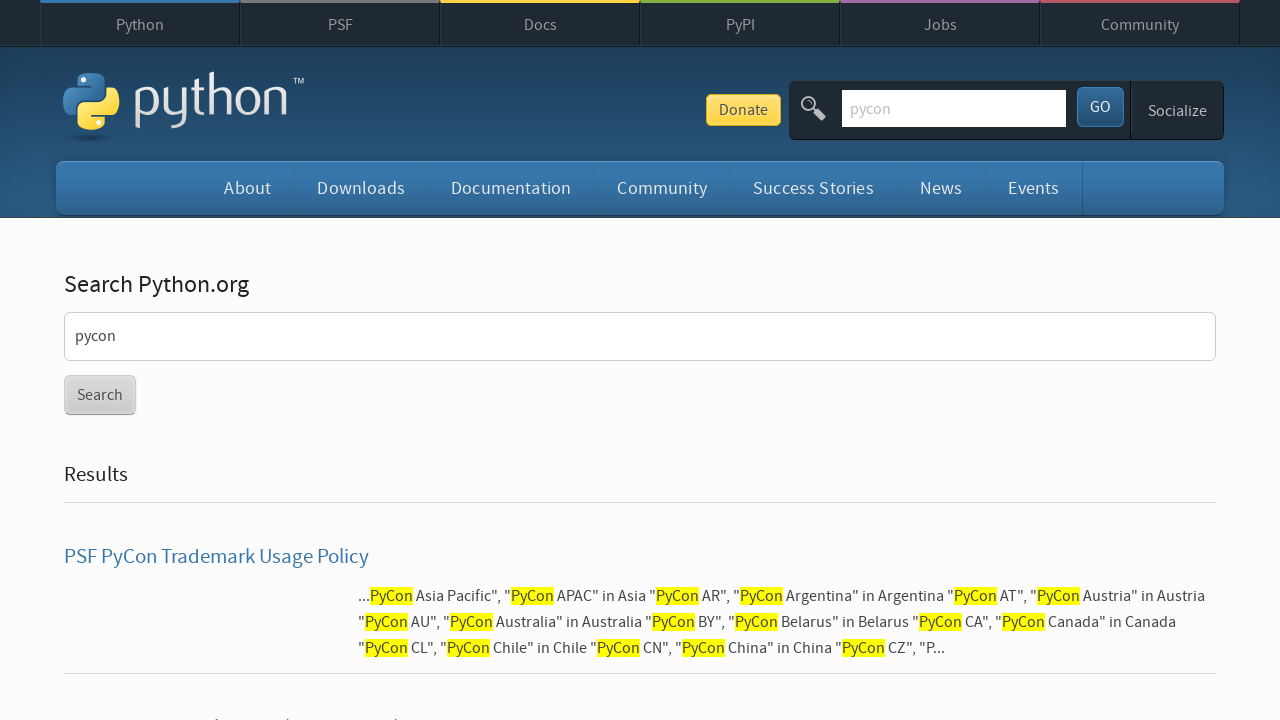

Search results loaded successfully on results page
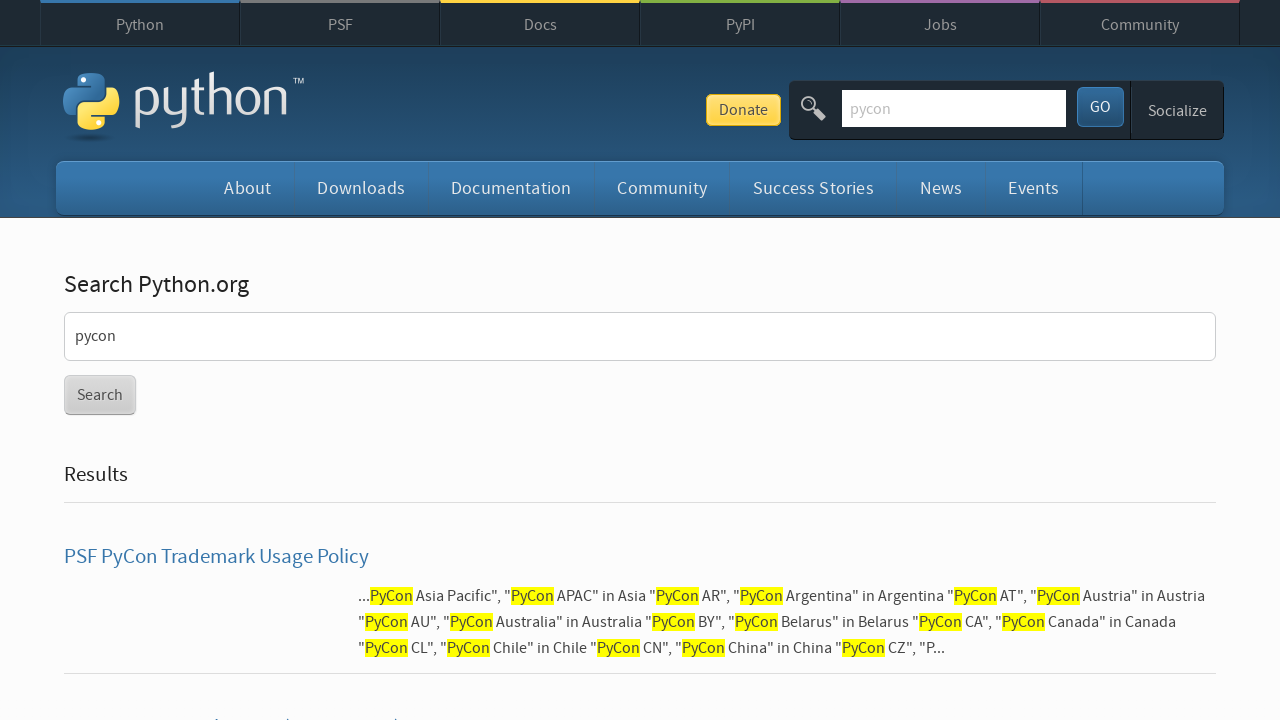

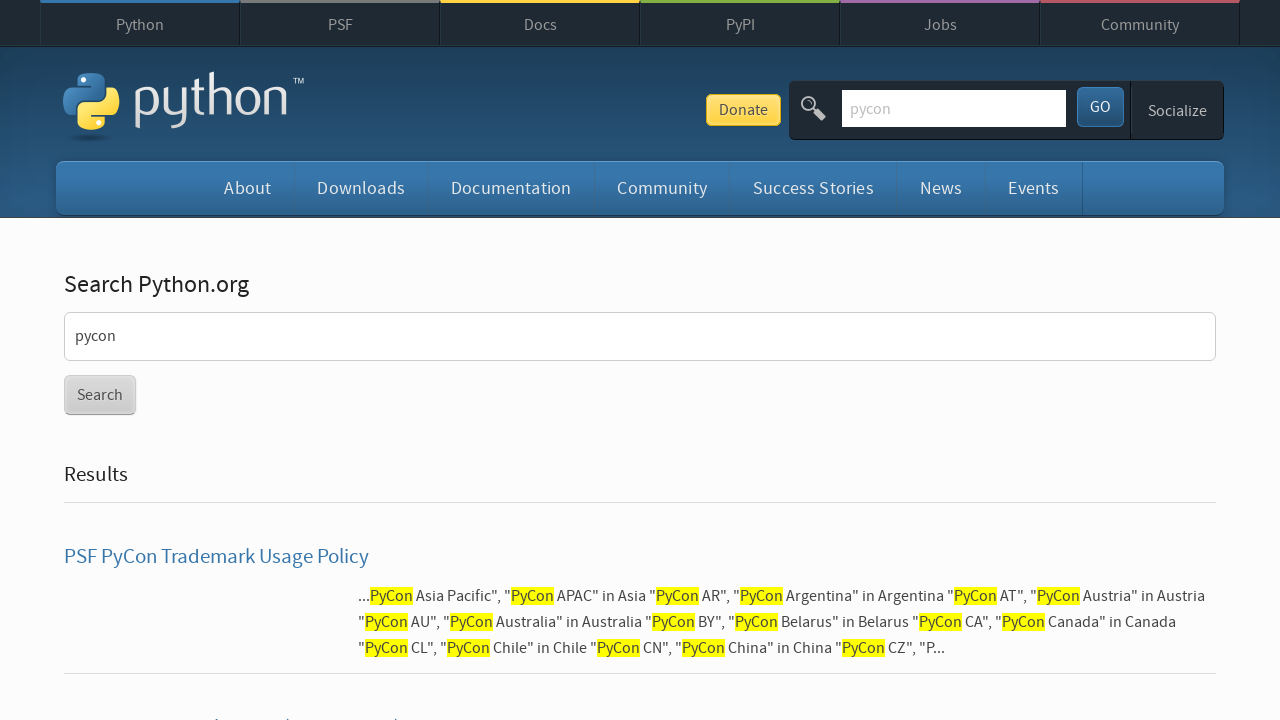